Tests checkbox and radio button functionality by selecting options and verifying results

Starting URL: https://savkk.github.io/selenium-practice/

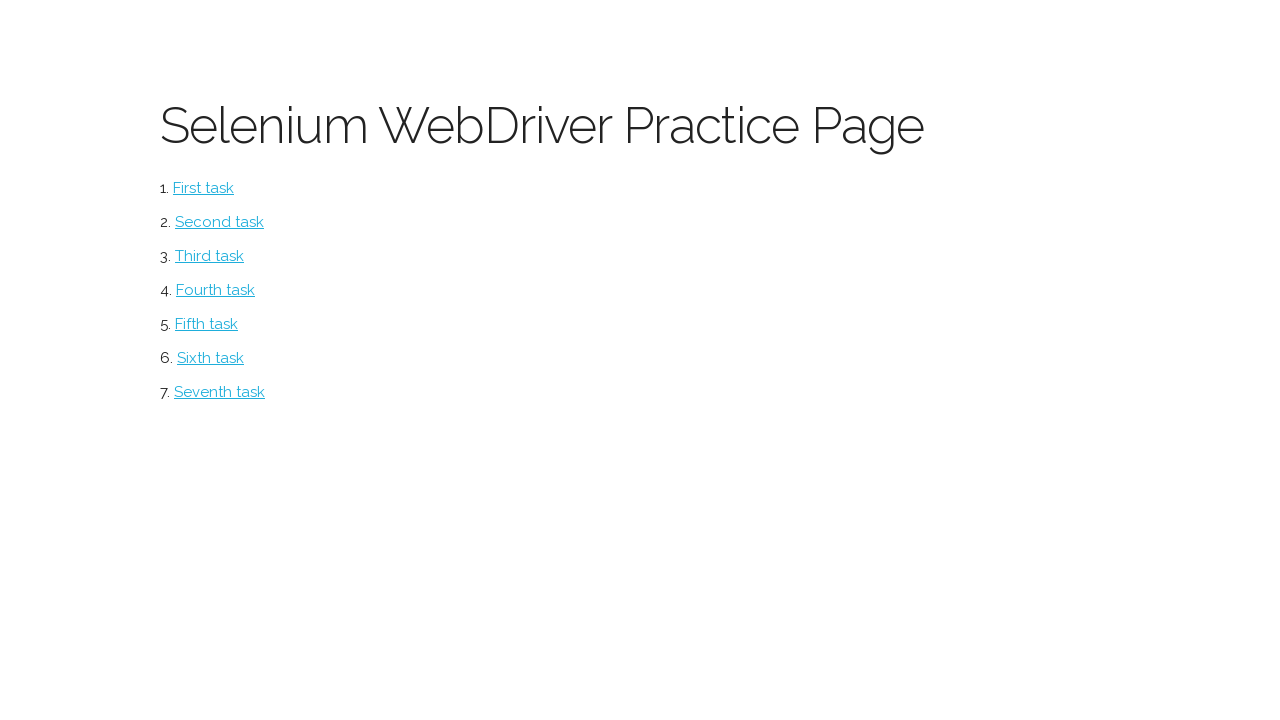

Clicked checkbox and radio button test link at (220, 222) on #checkbox
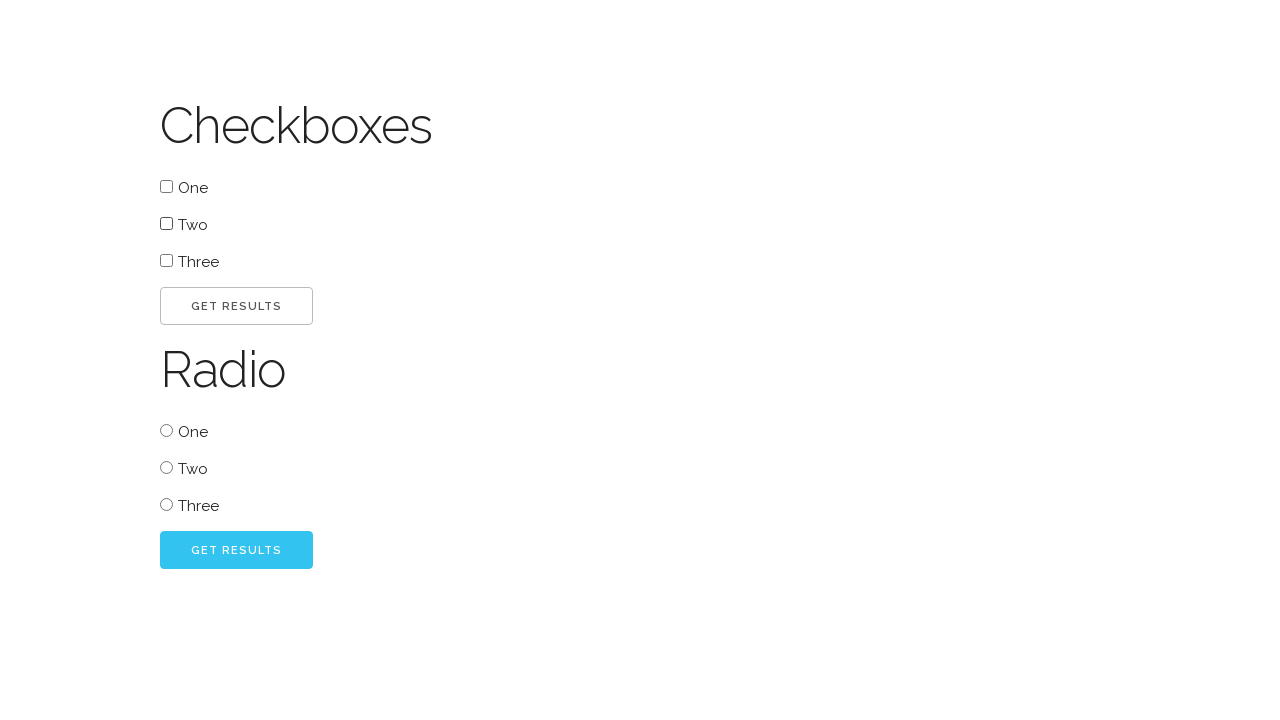

Selected checkbox option 'one' at (166, 186) on input[type='checkbox'][value='one']
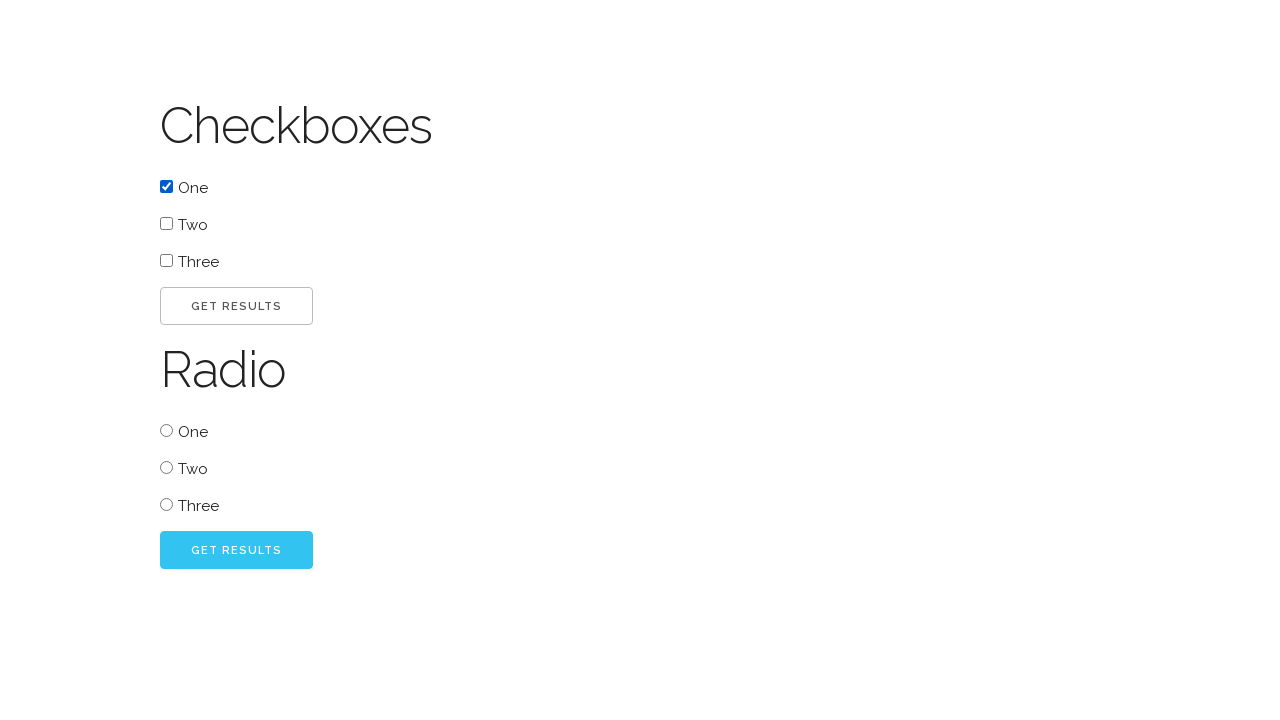

Selected checkbox option 'two' at (166, 224) on input[type='checkbox'][value='two']
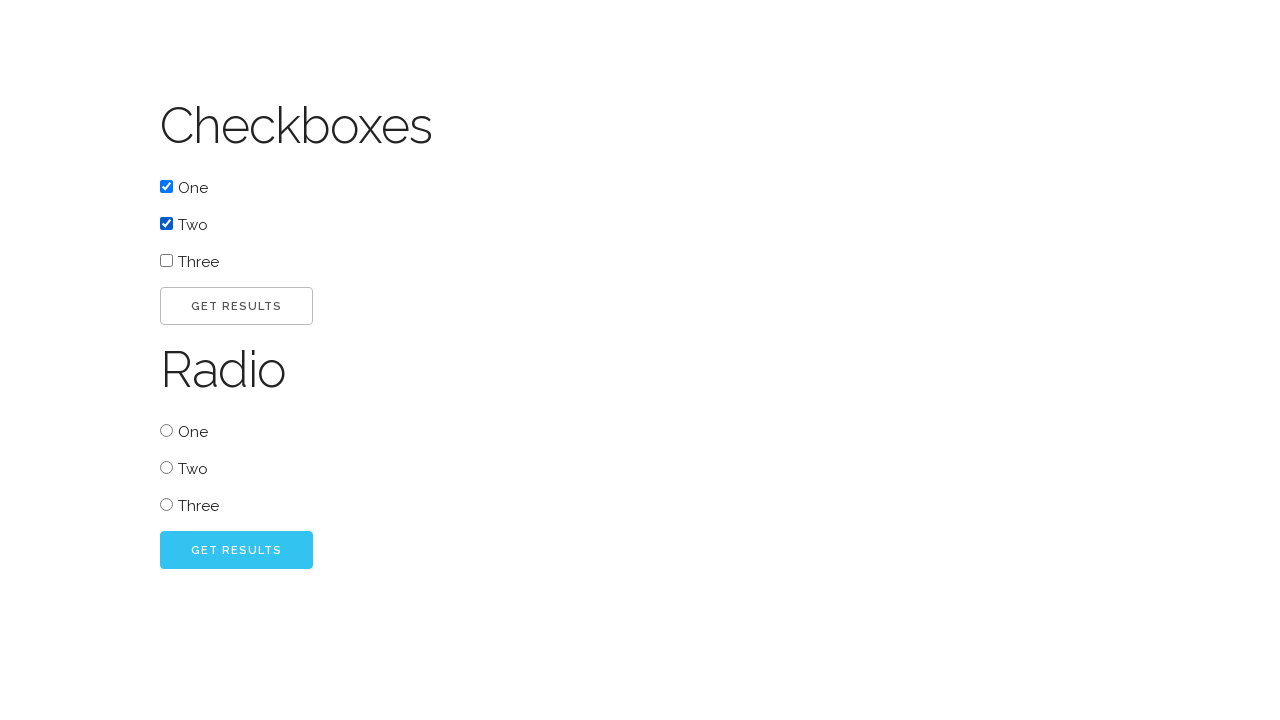

Submitted checkbox selection at (236, 306) on #go
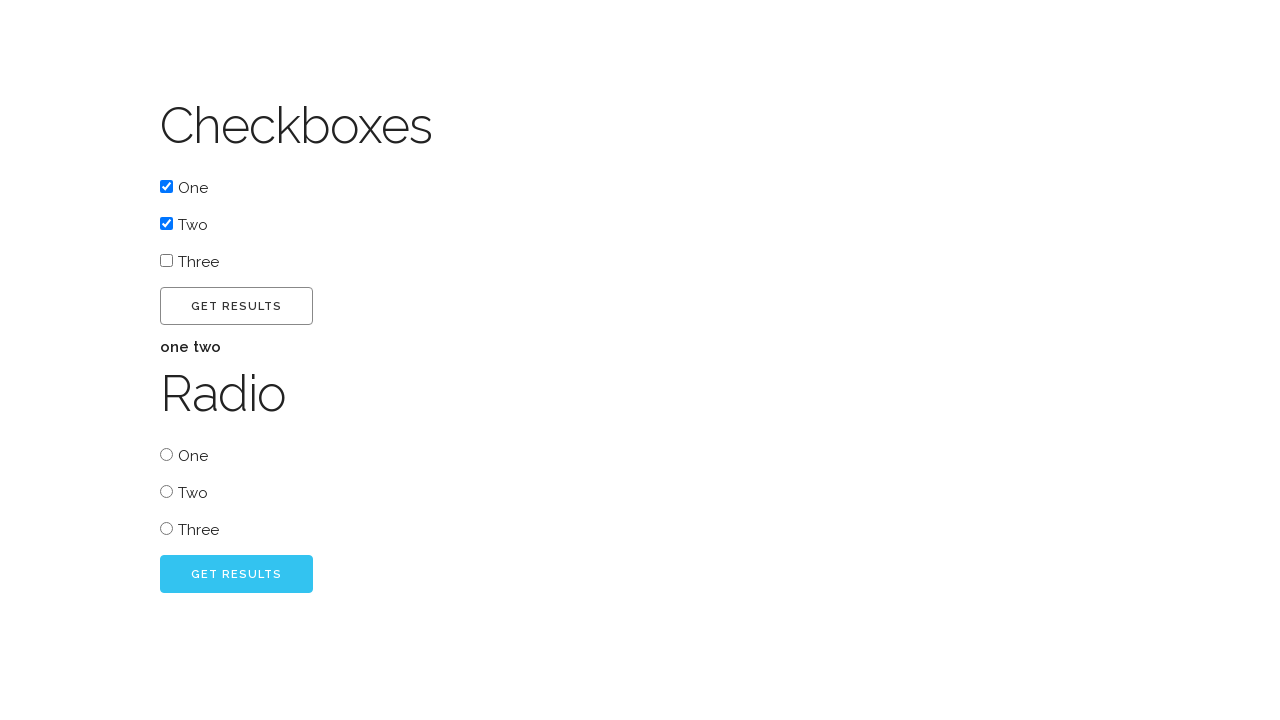

Selected radio button option 'two' at (166, 492) on input[type='radio'][value='two']
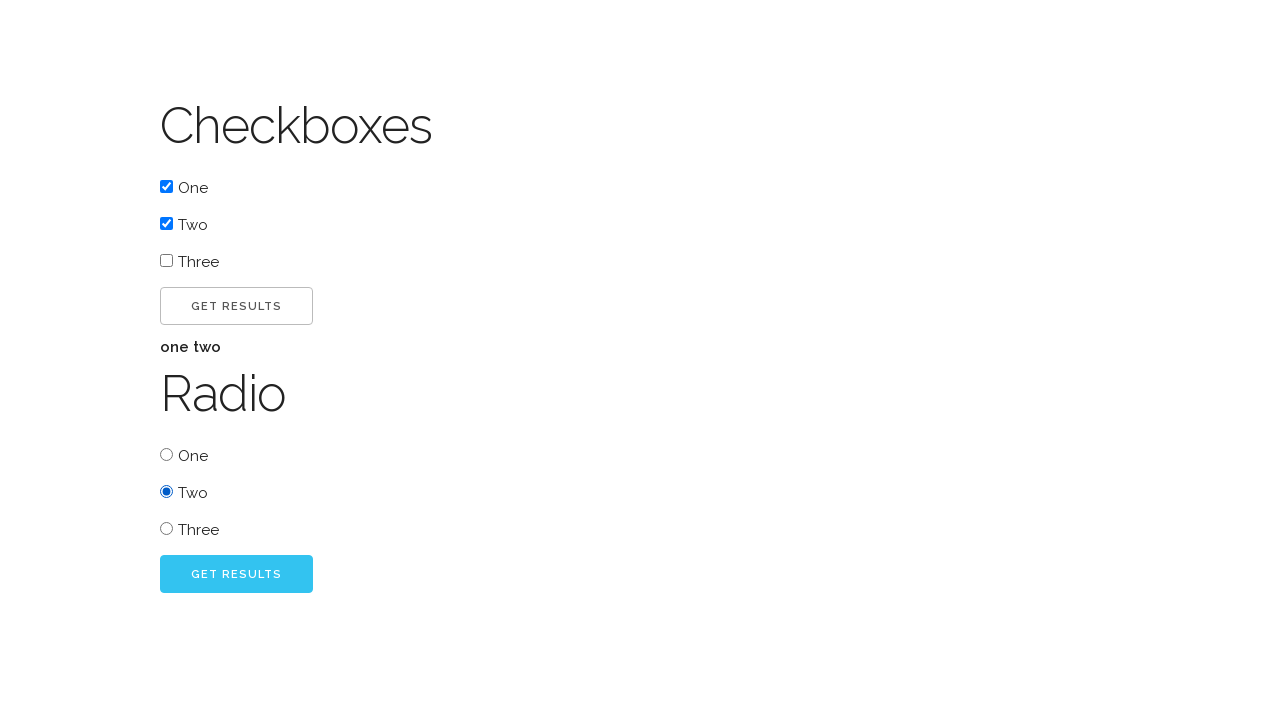

Submitted radio button selection at (236, 574) on #radio_go
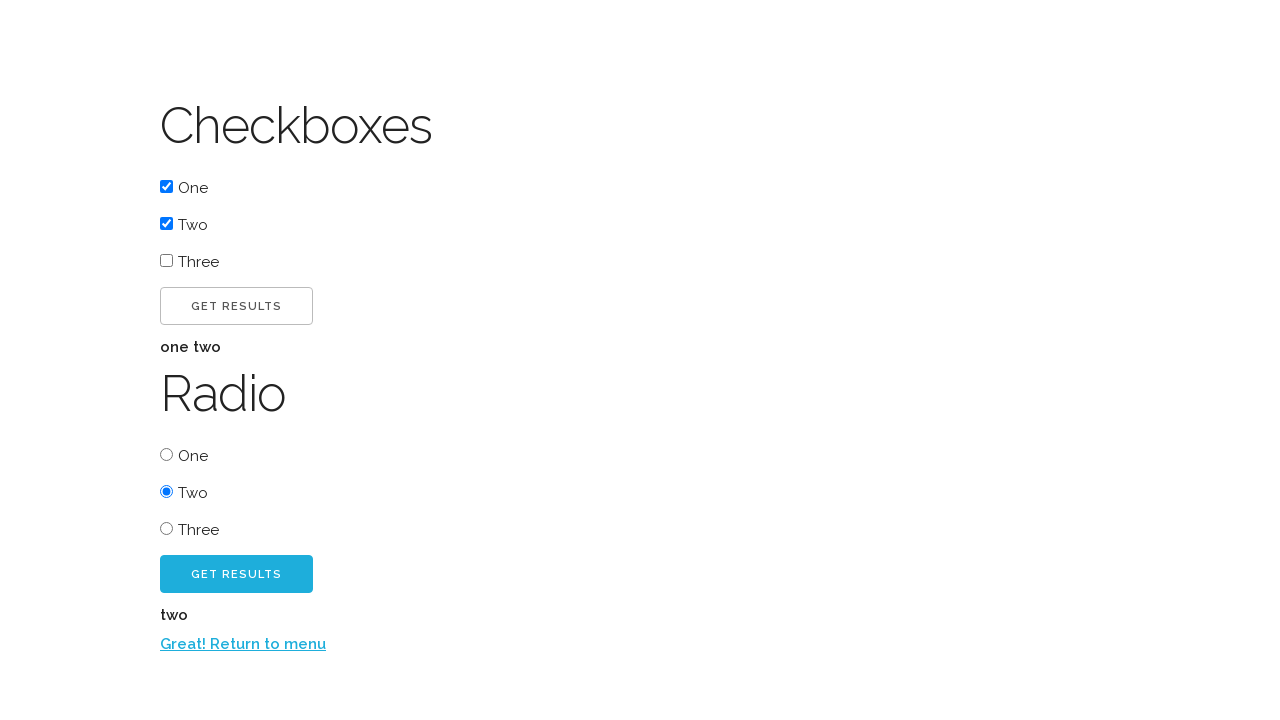

Clicked return to menu link at (243, 644) on a:has-text('Great! Return to menu')
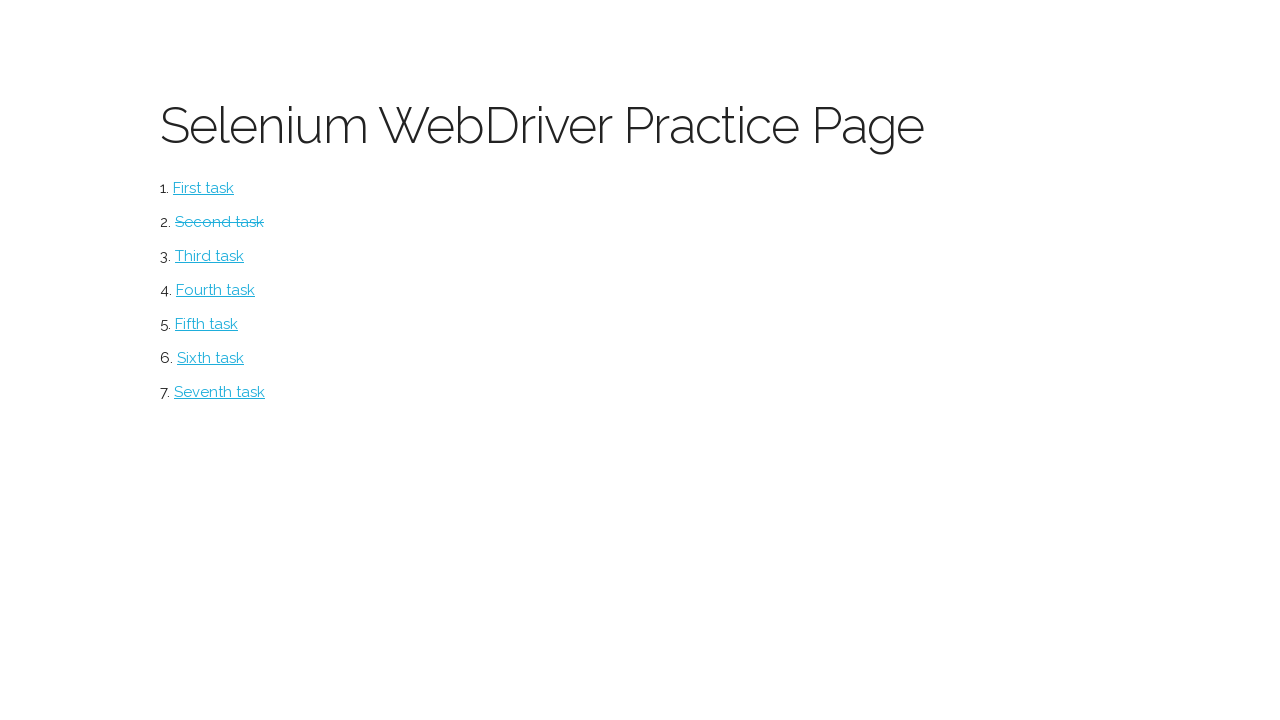

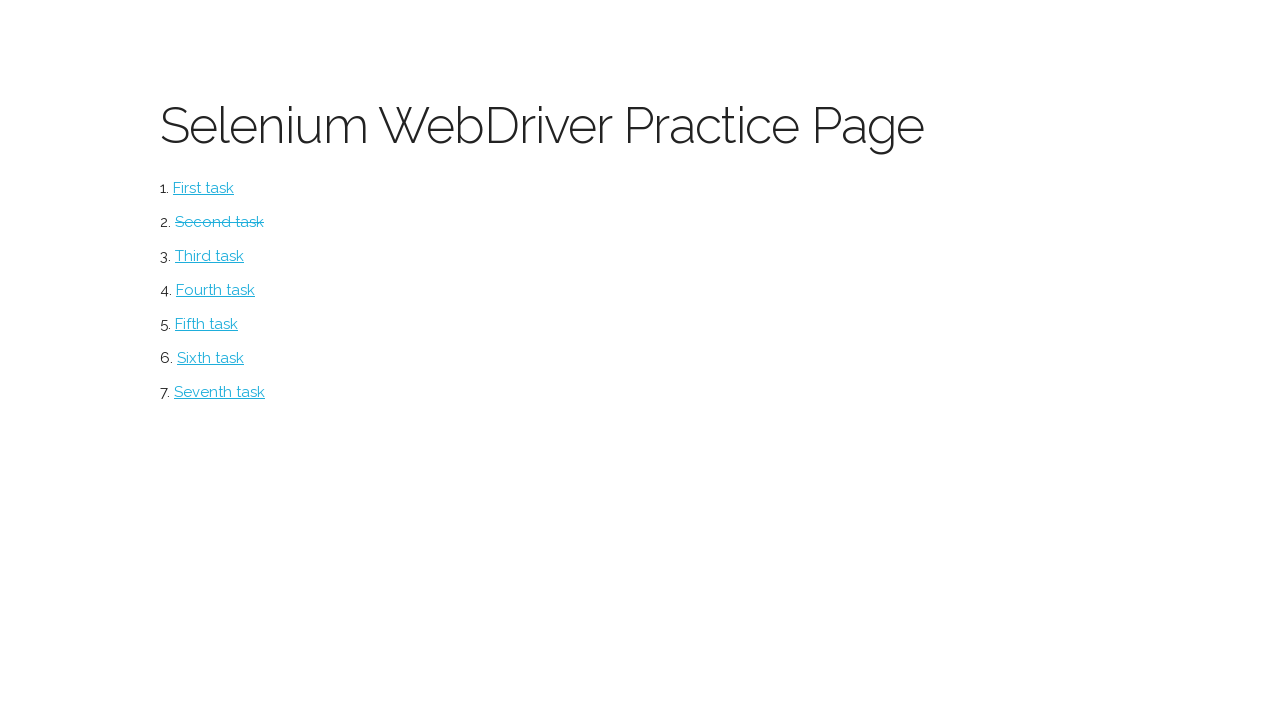